Validates that the OrangeHRM page title is correctly set to "OrangeHRM"

Starting URL: https://opensource-demo.orangehrmlive.com/

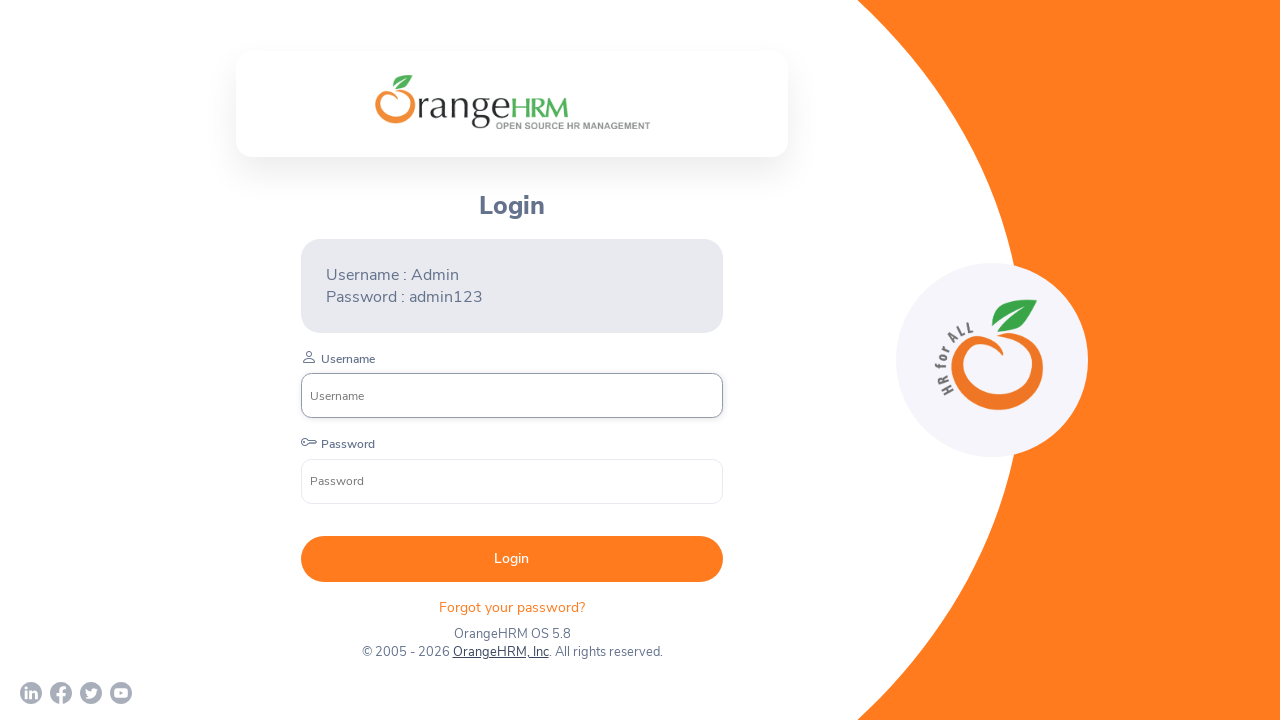

Waited for OrangeHRM page to load (domcontentloaded state)
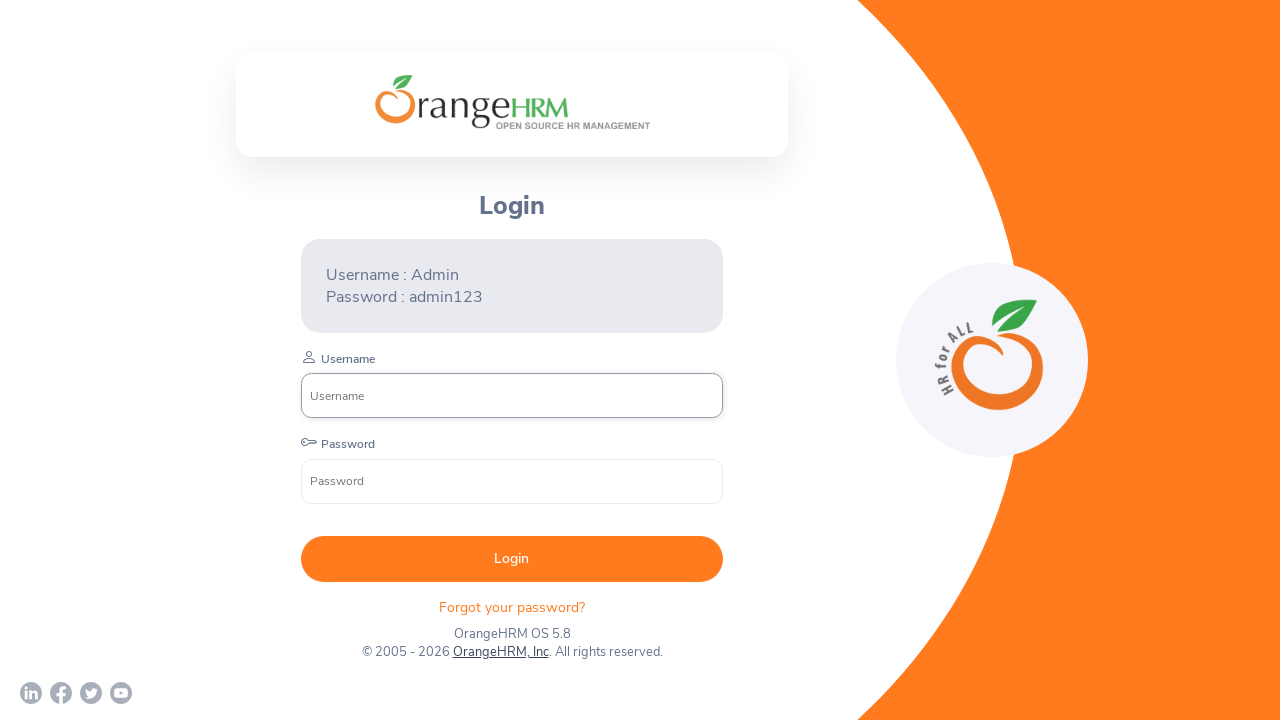

Verified page title is 'OrangeHRM'
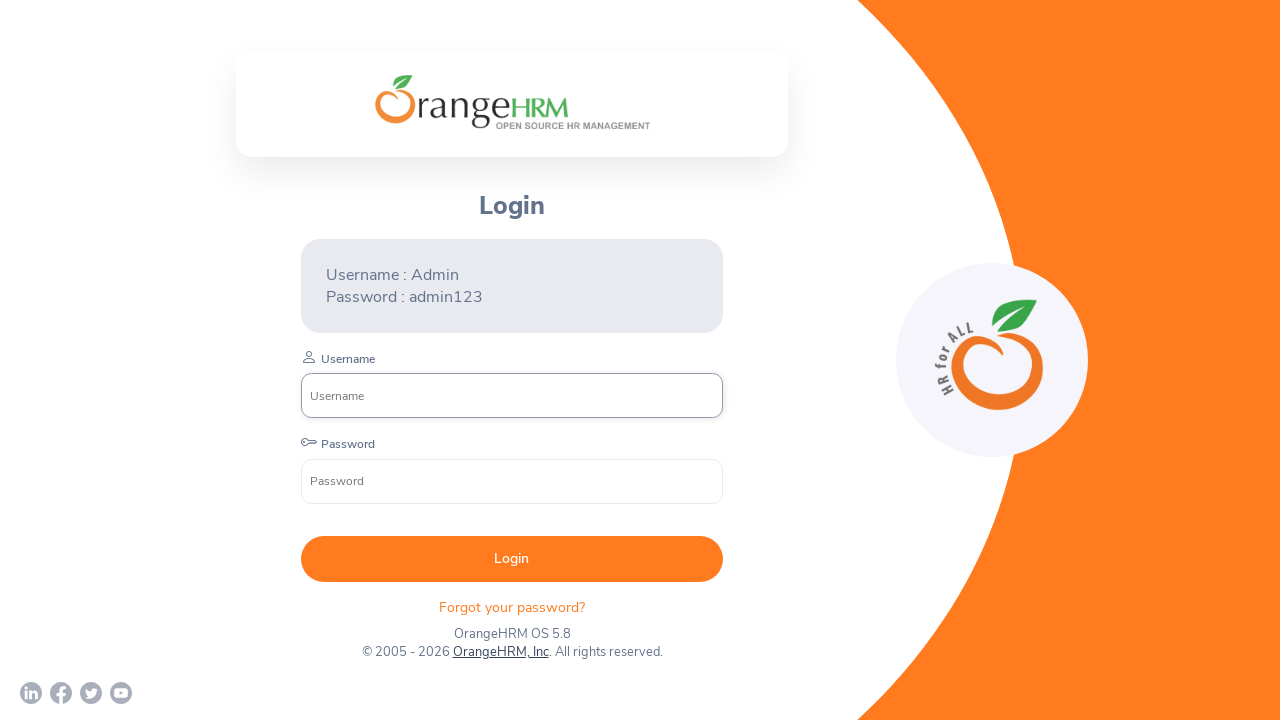

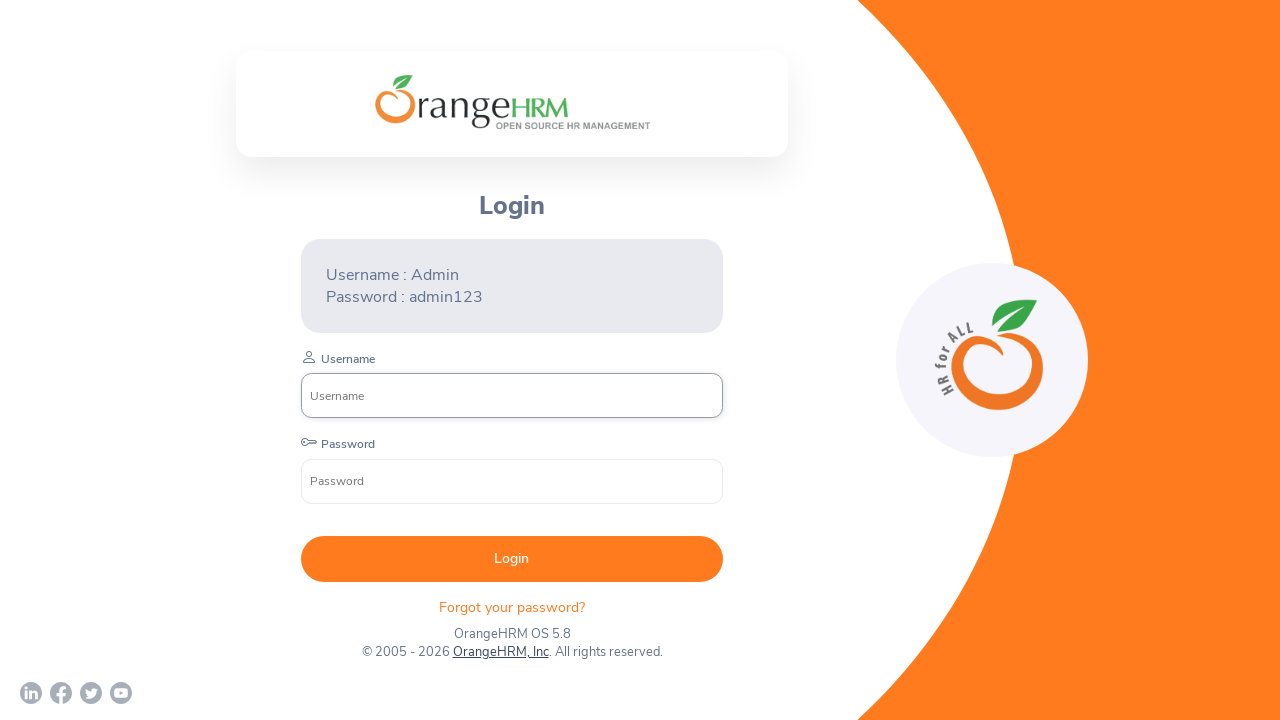